Tests that the complete all checkbox updates state when individual items are completed or cleared

Starting URL: https://demo.playwright.dev/todomvc

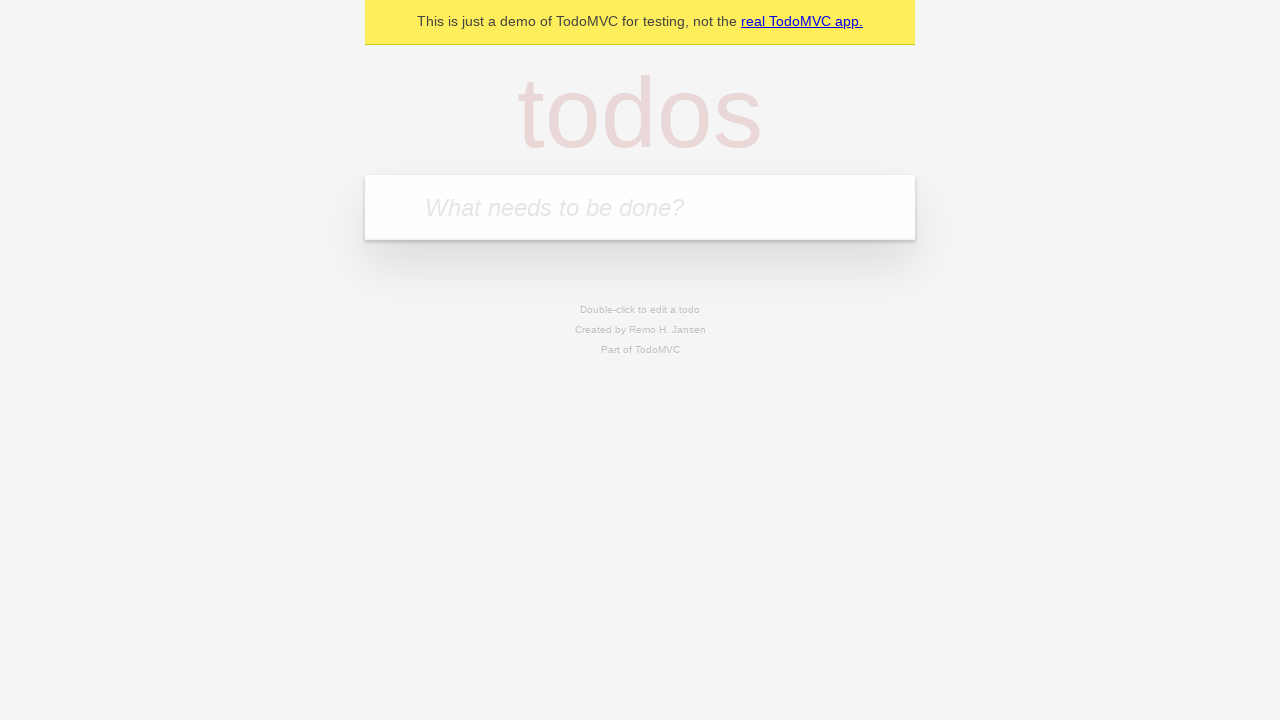

Filled new todo field with 'buy some cheese' on internal:attr=[placeholder="What needs to be done?"i]
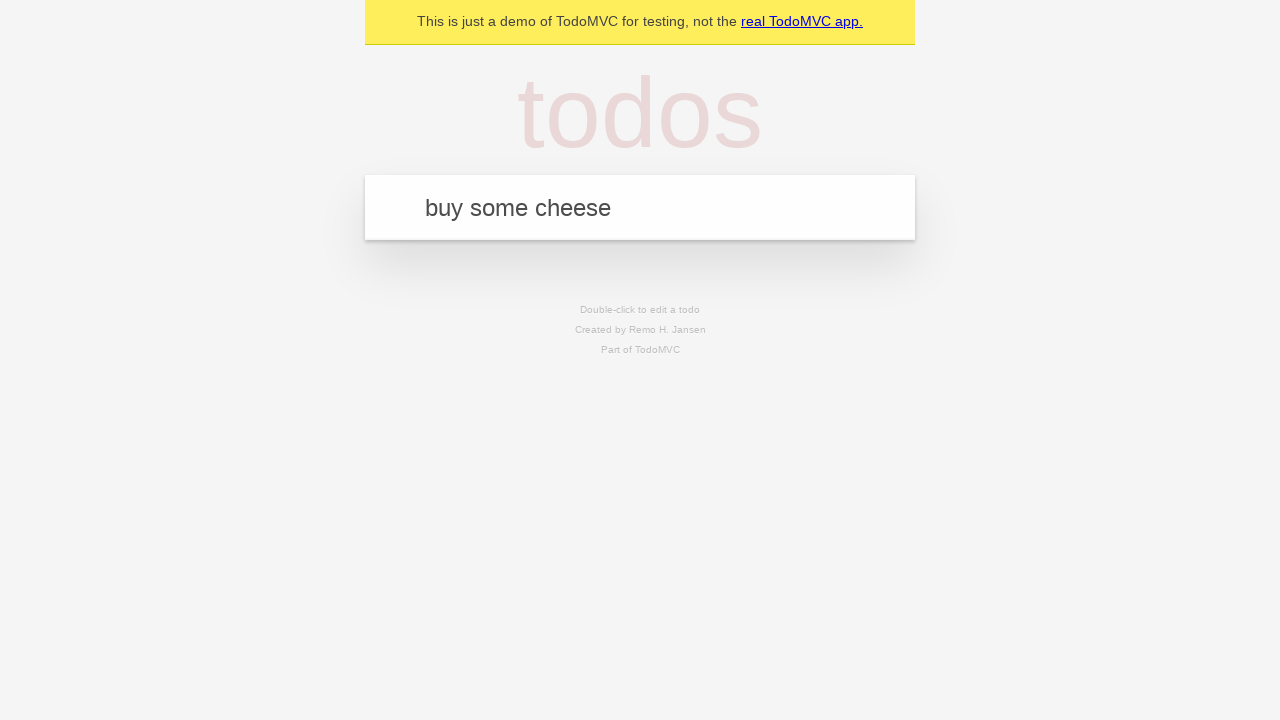

Pressed Enter to add todo 'buy some cheese' on internal:attr=[placeholder="What needs to be done?"i]
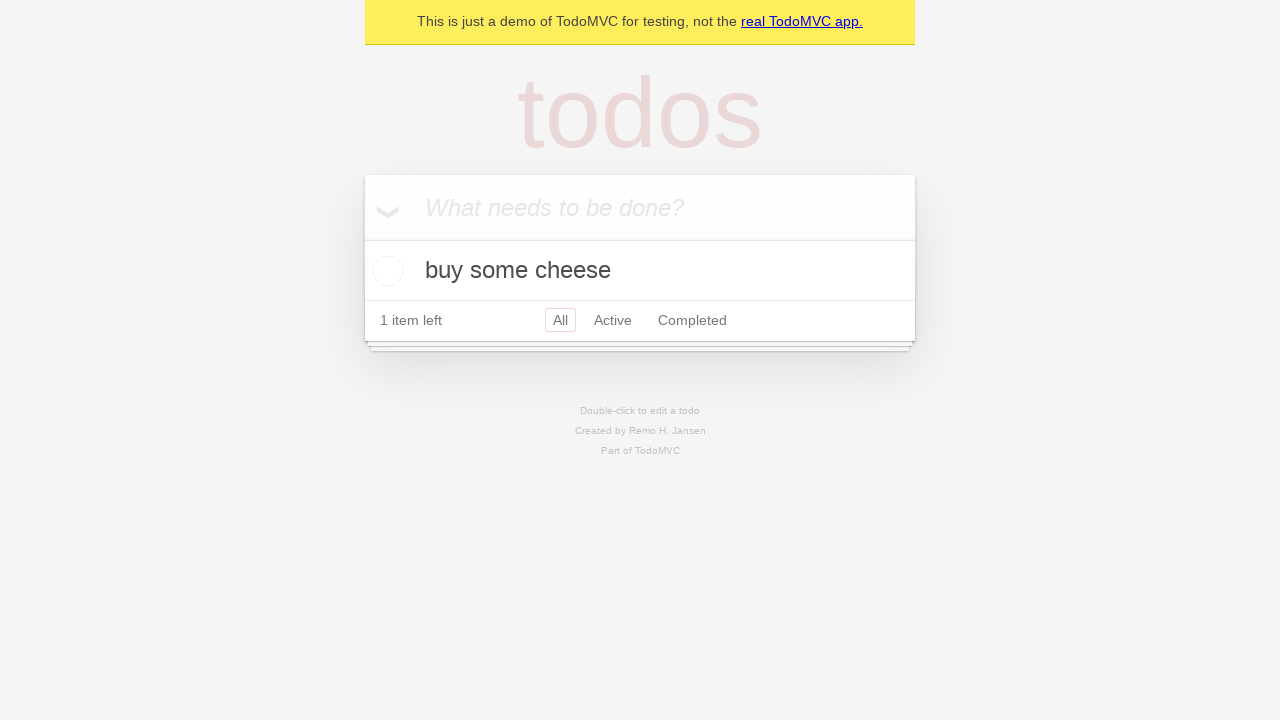

Filled new todo field with 'feed the cat' on internal:attr=[placeholder="What needs to be done?"i]
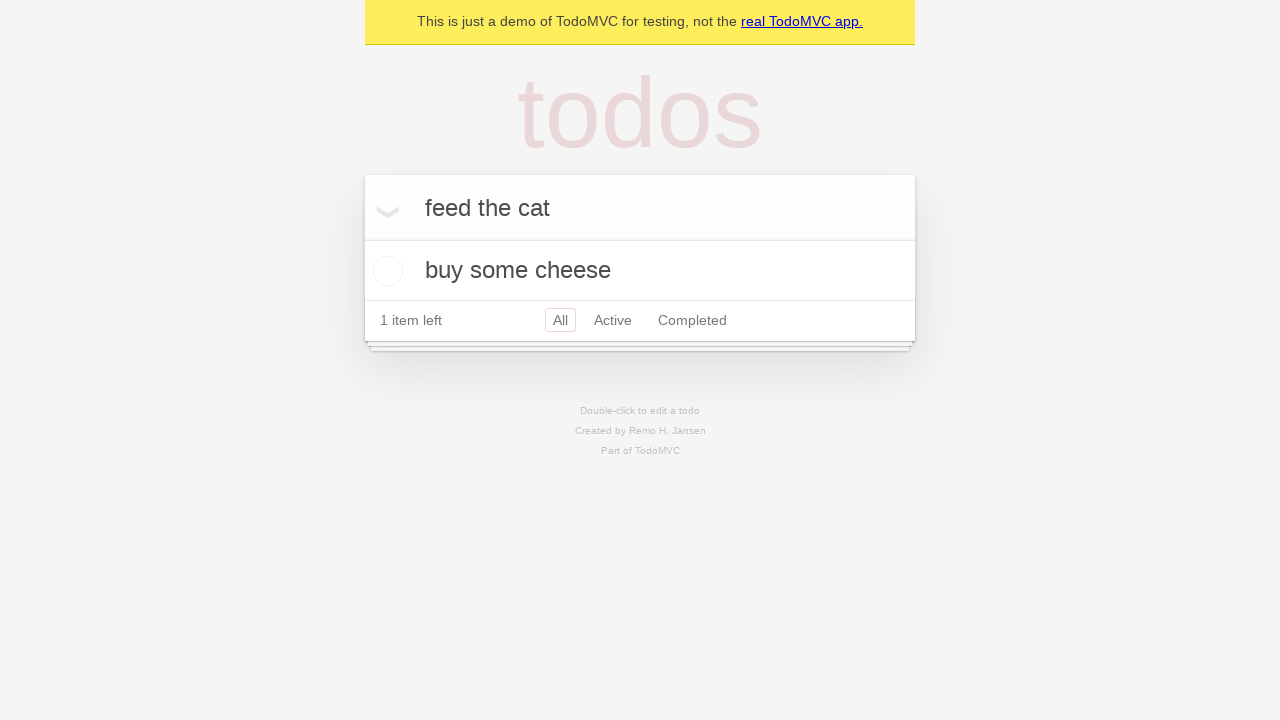

Pressed Enter to add todo 'feed the cat' on internal:attr=[placeholder="What needs to be done?"i]
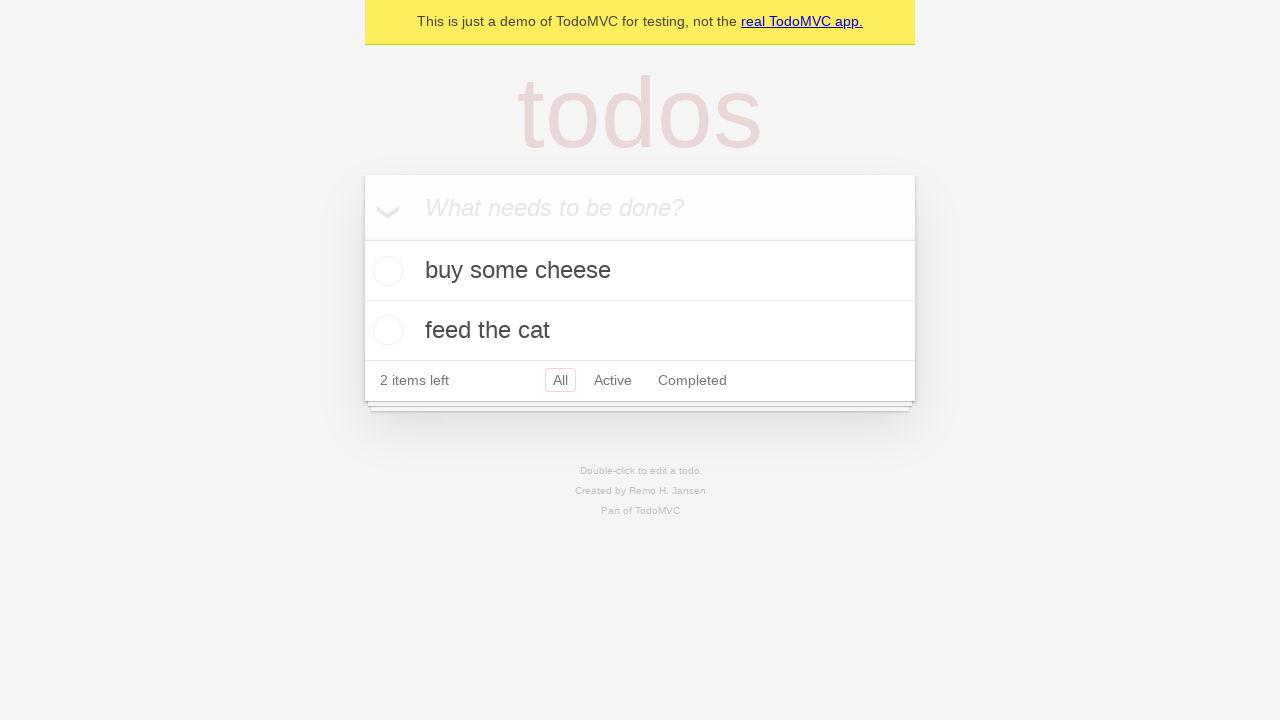

Filled new todo field with 'book a doctors appointment' on internal:attr=[placeholder="What needs to be done?"i]
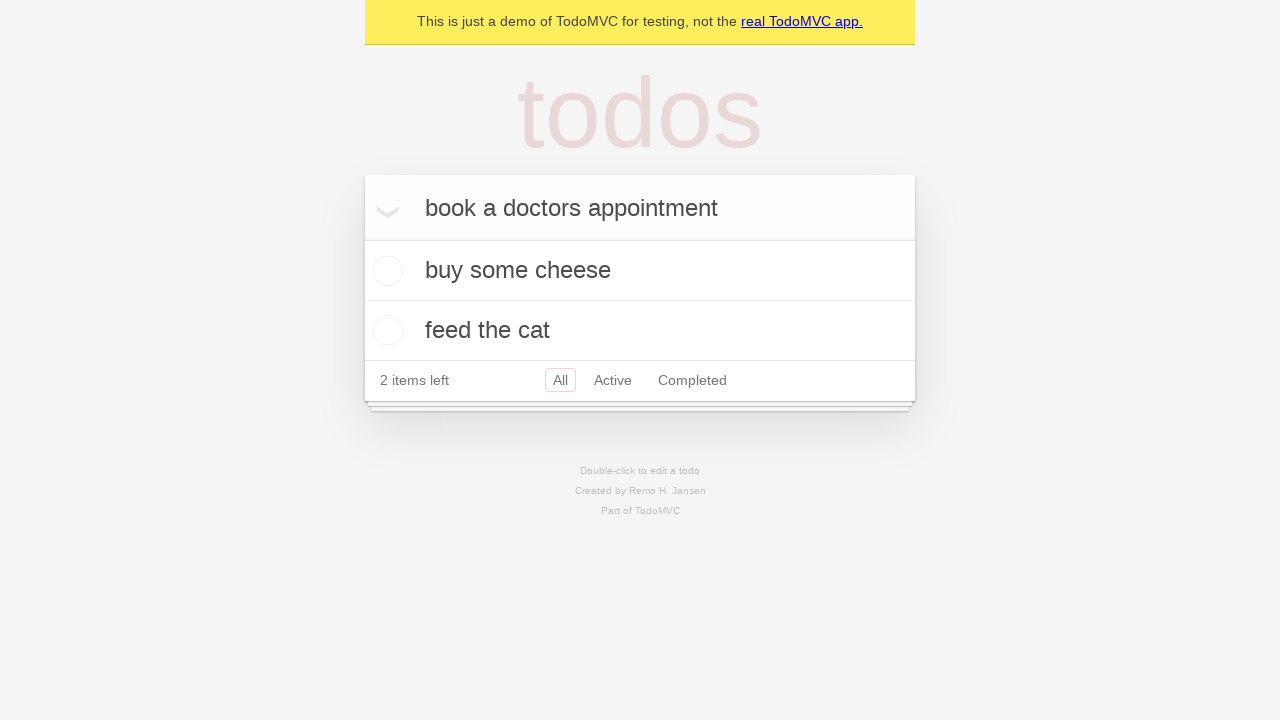

Pressed Enter to add todo 'book a doctors appointment' on internal:attr=[placeholder="What needs to be done?"i]
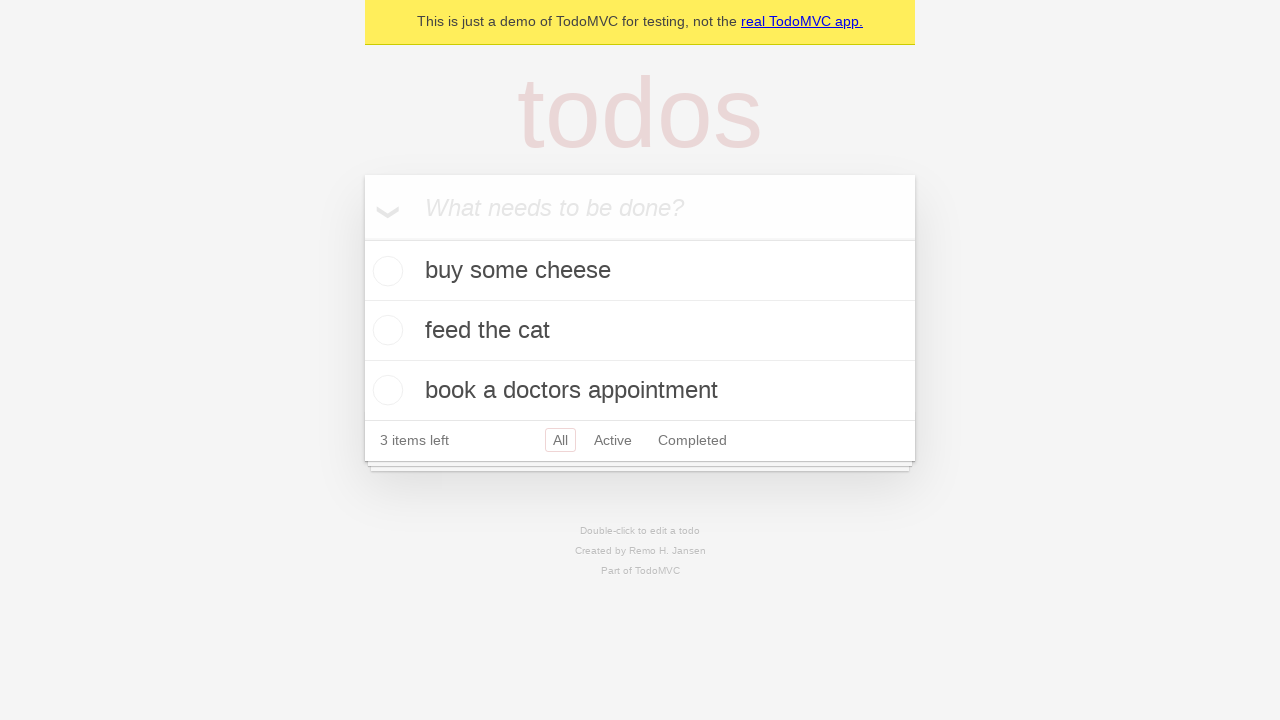

Checked 'Mark all as complete' checkbox to complete all todos at (362, 238) on internal:label="Mark all as complete"i
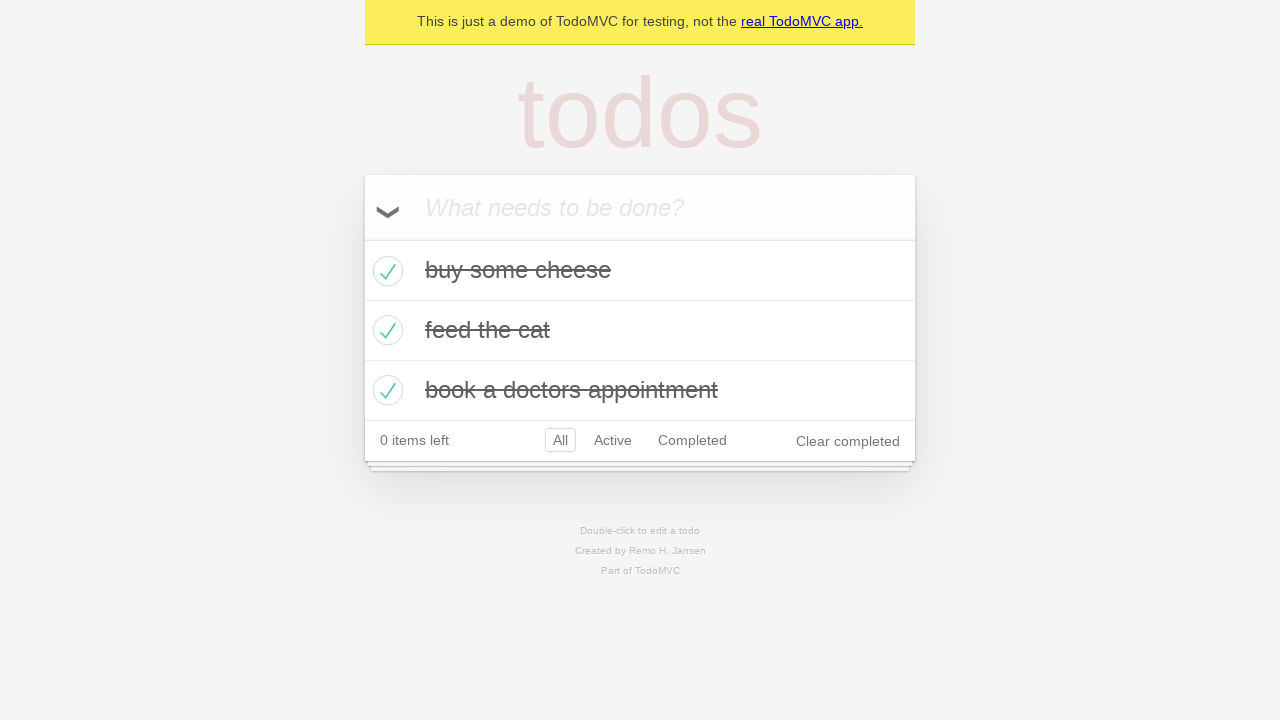

Unchecked the first todo item, toggling 'complete all' state at (385, 271) on internal:testid=[data-testid="todo-item"s] >> nth=0 >> internal:role=checkbox
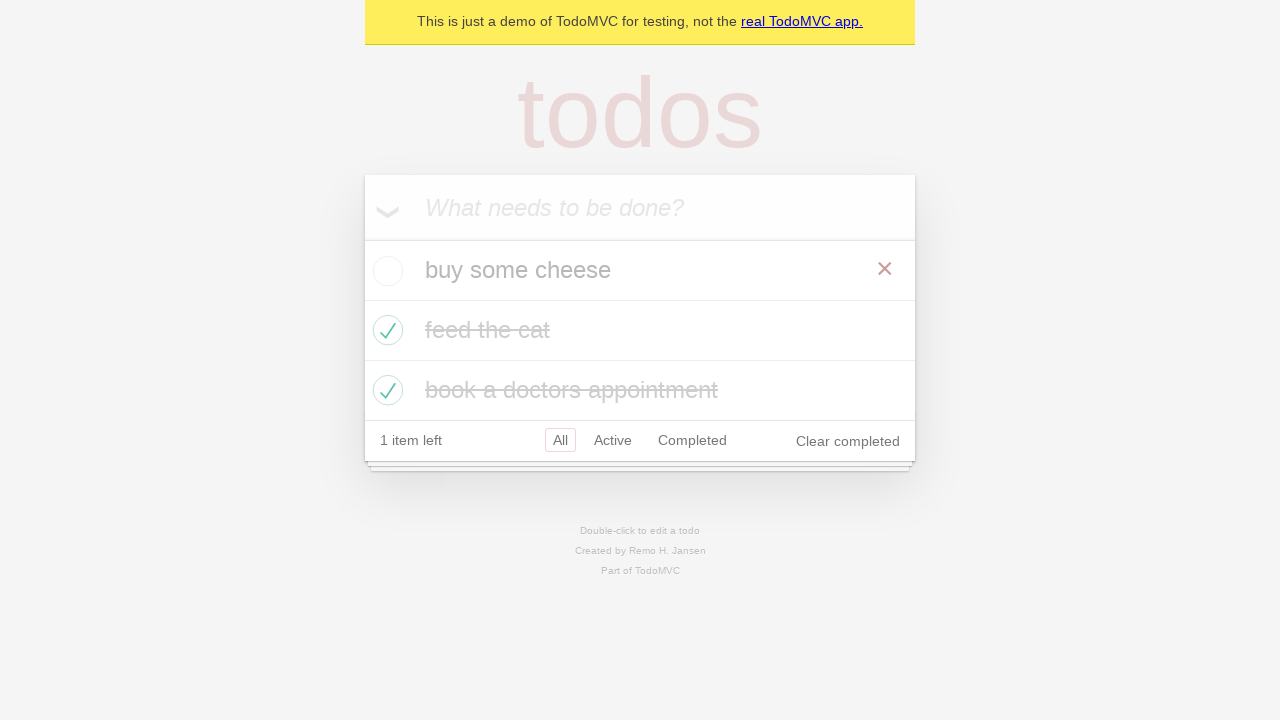

Checked the first todo item again at (385, 271) on internal:testid=[data-testid="todo-item"s] >> nth=0 >> internal:role=checkbox
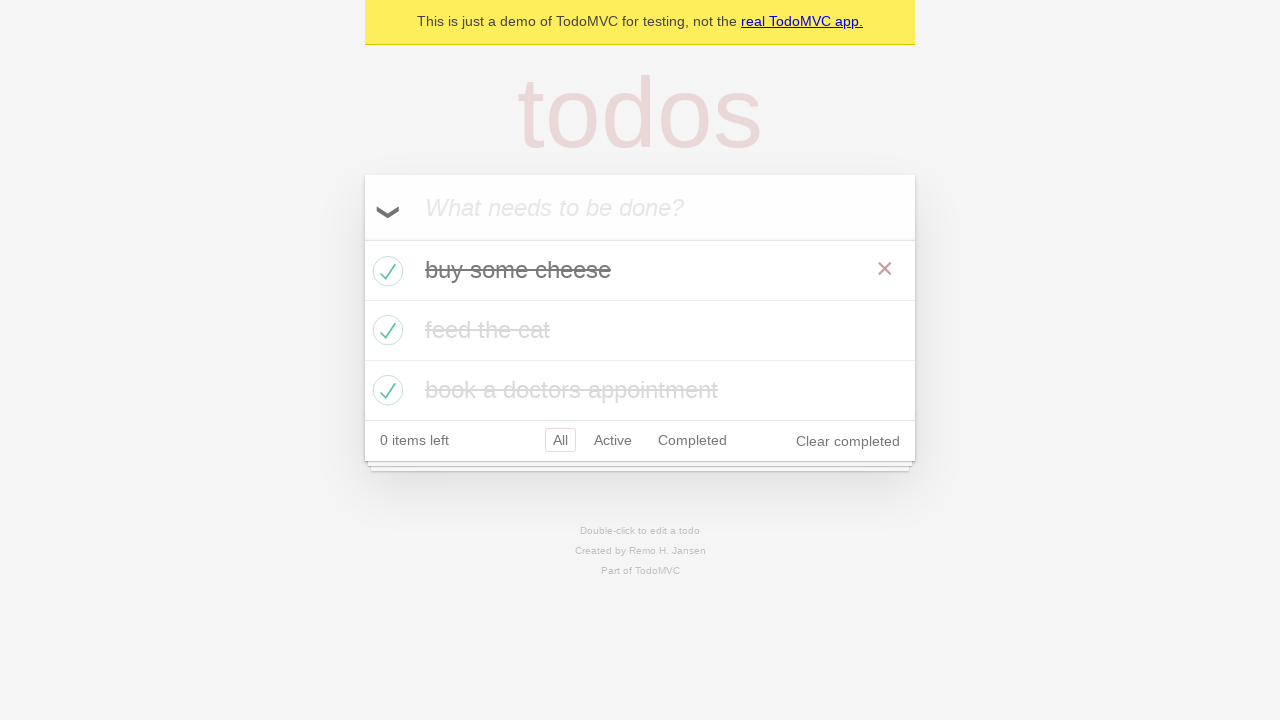

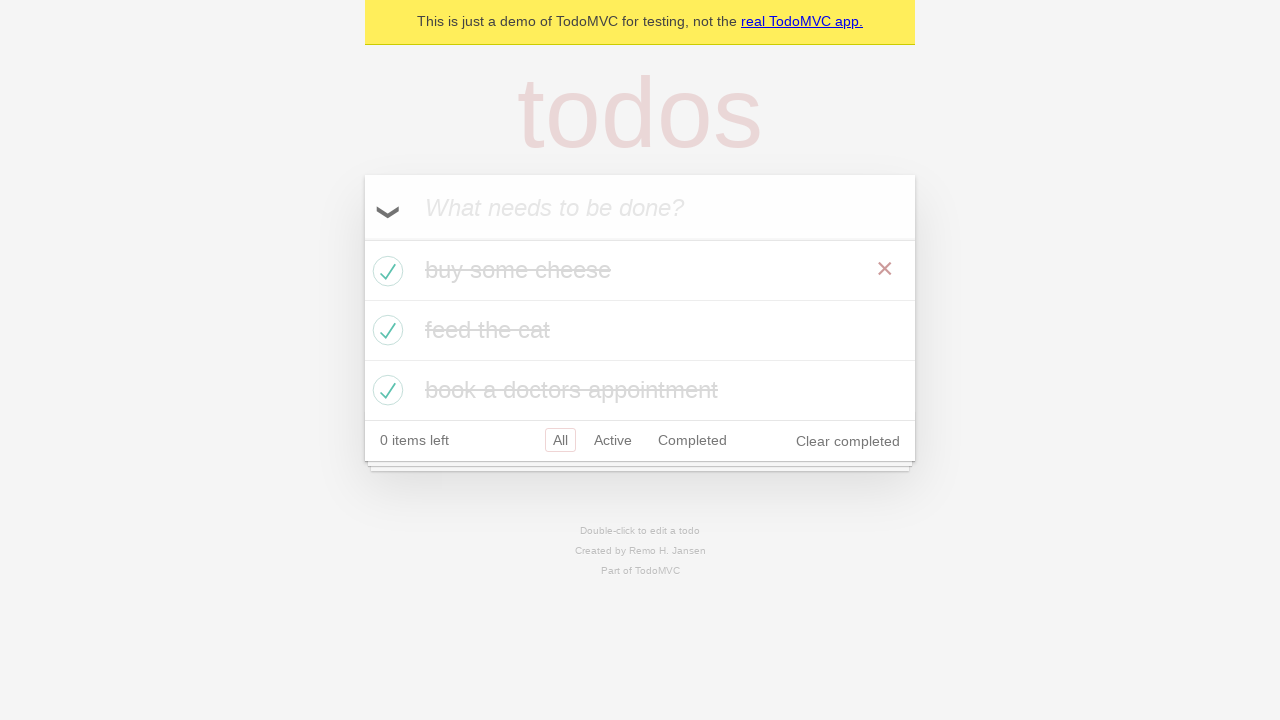